Tests the Web Tables page by clicking the Add New Record button and verifying the Registration Form modal opens

Starting URL: https://demoqa.com/webtables

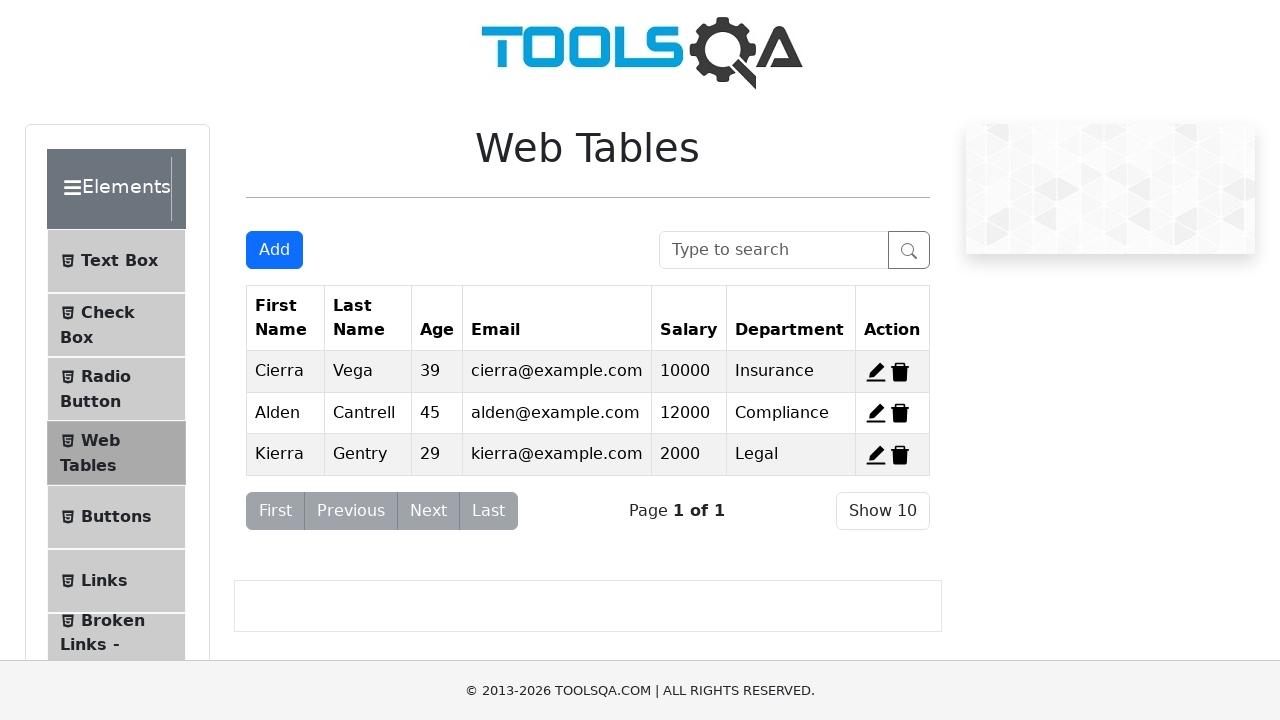

Clicked Add New Record button at (274, 250) on #addNewRecordButton
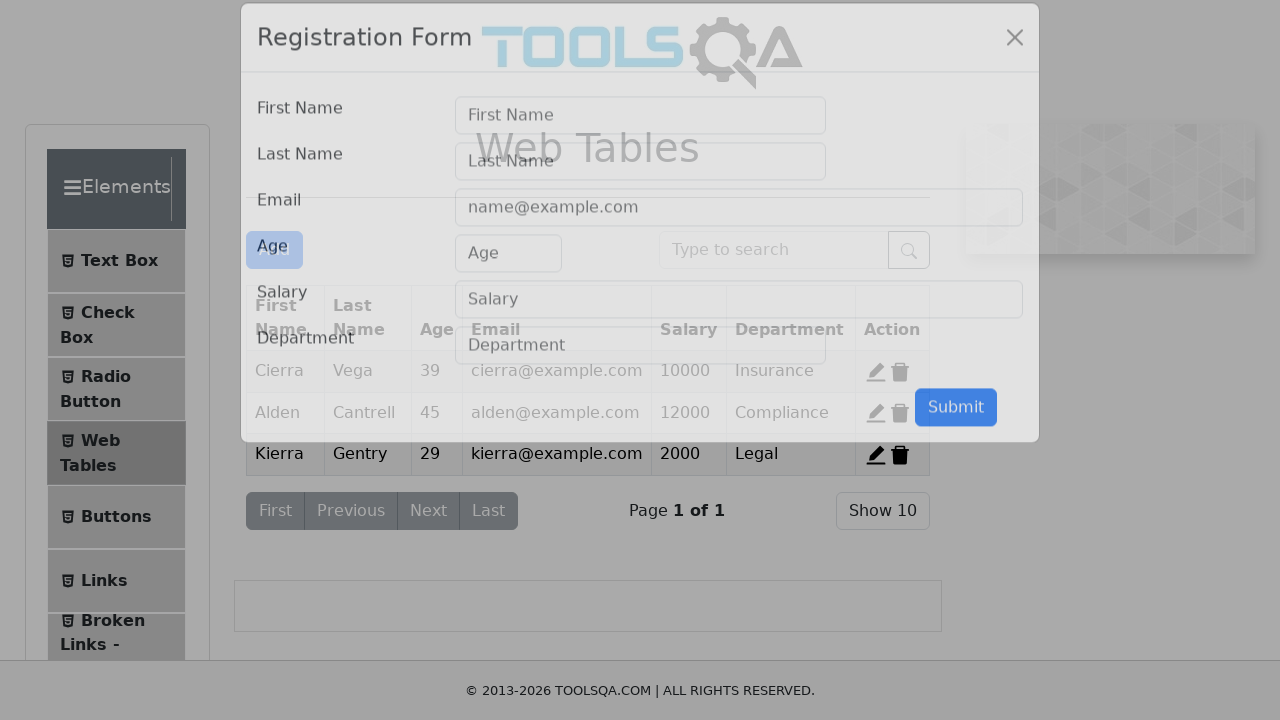

Registration Form modal appeared
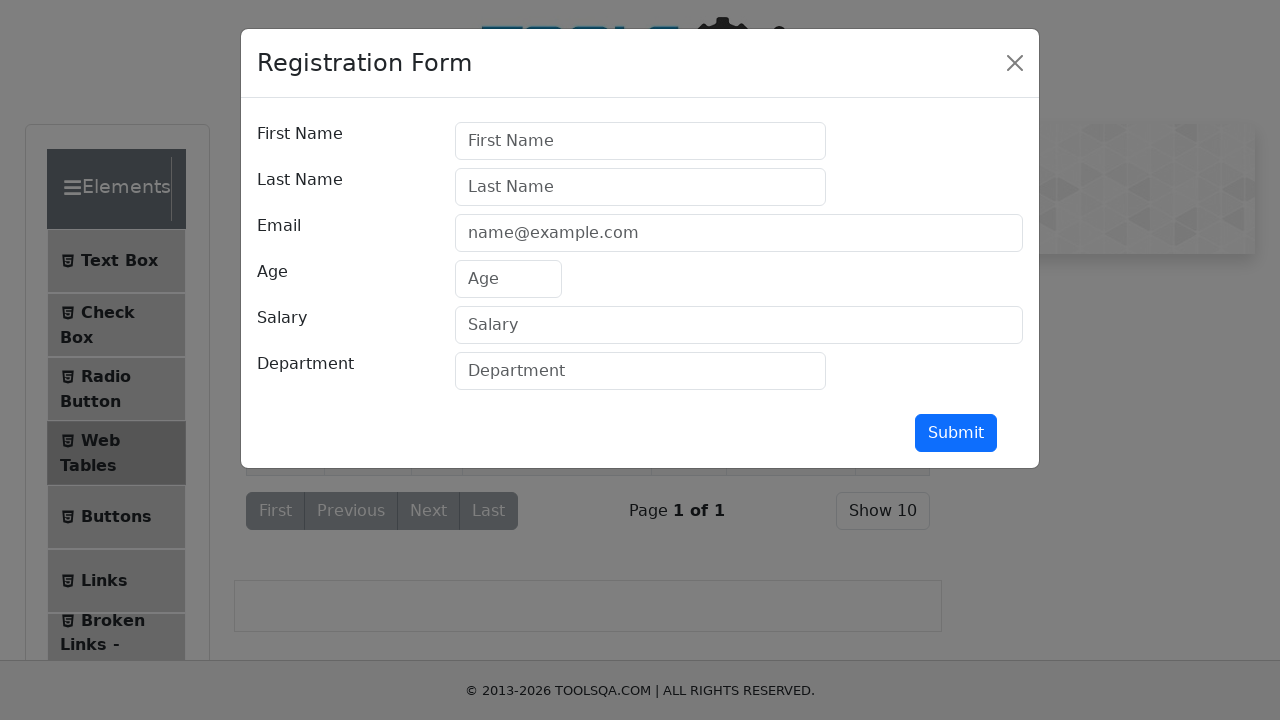

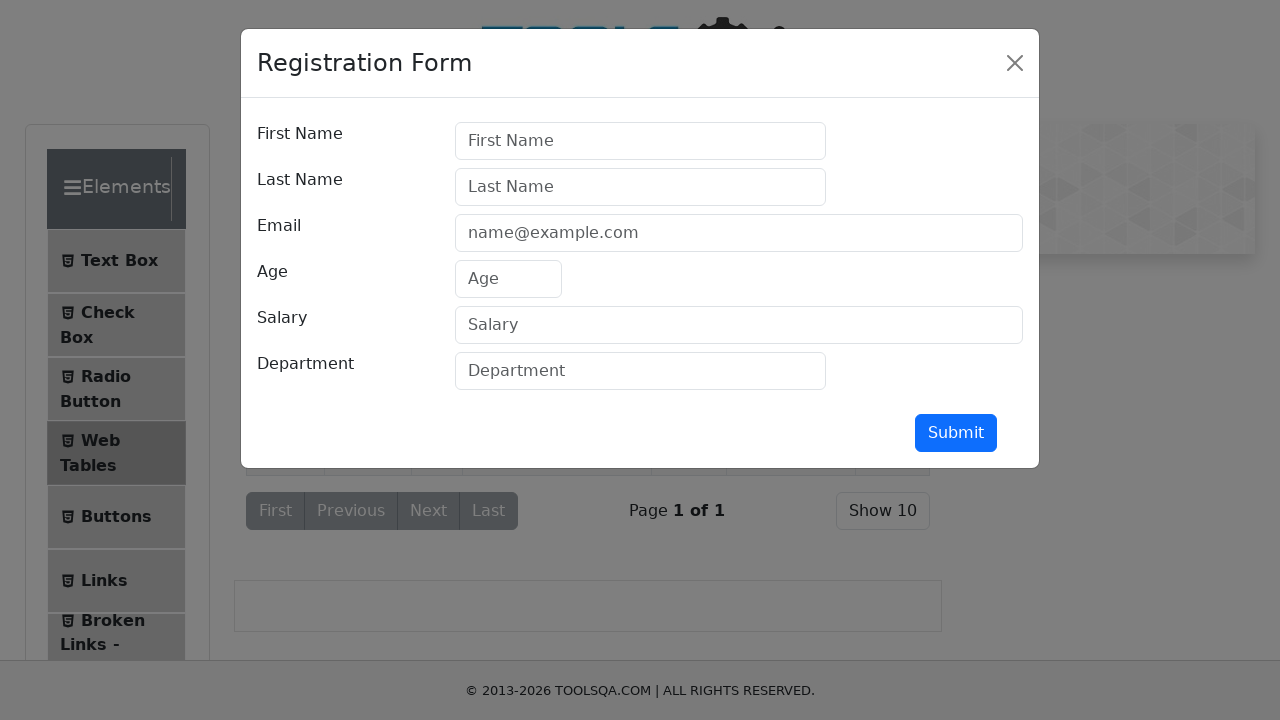